Tests navigation to Team page and verifies the three author names are displayed correctly

Starting URL: http://www.99-bottles-of-beer.net/

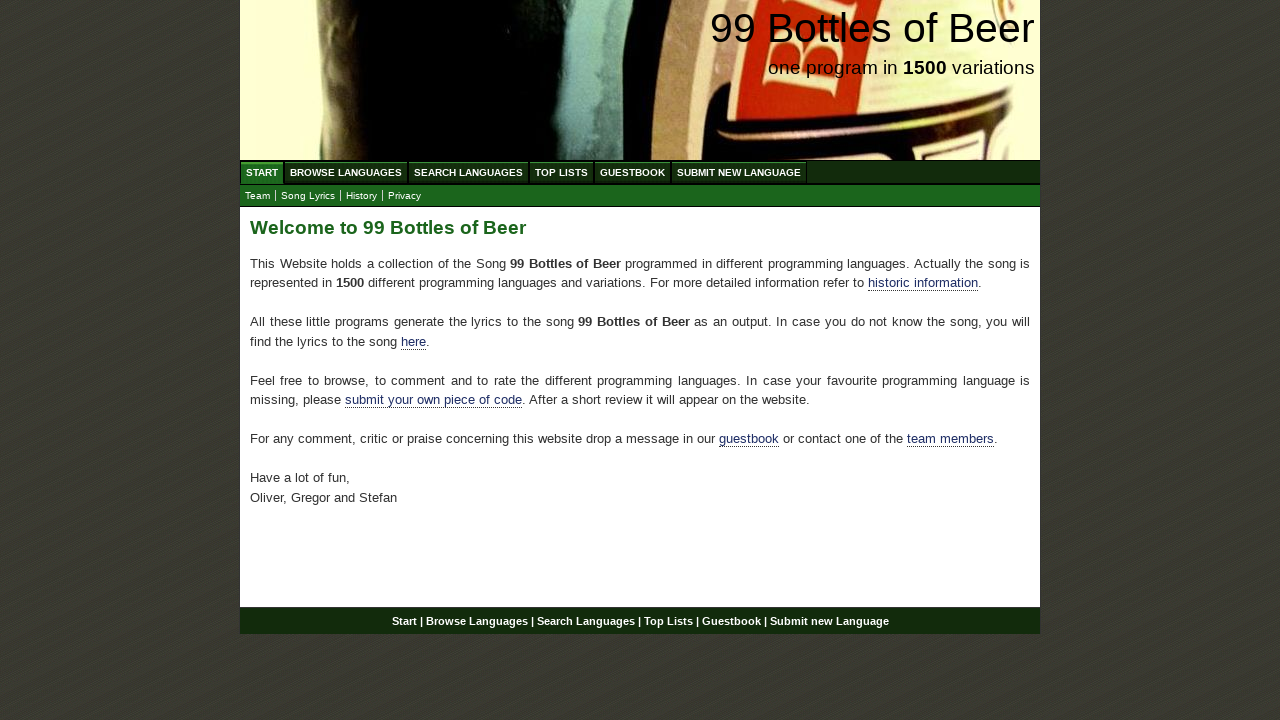

Clicked on Team link to navigate to team page at (258, 196) on xpath=//a[@href='team.html']
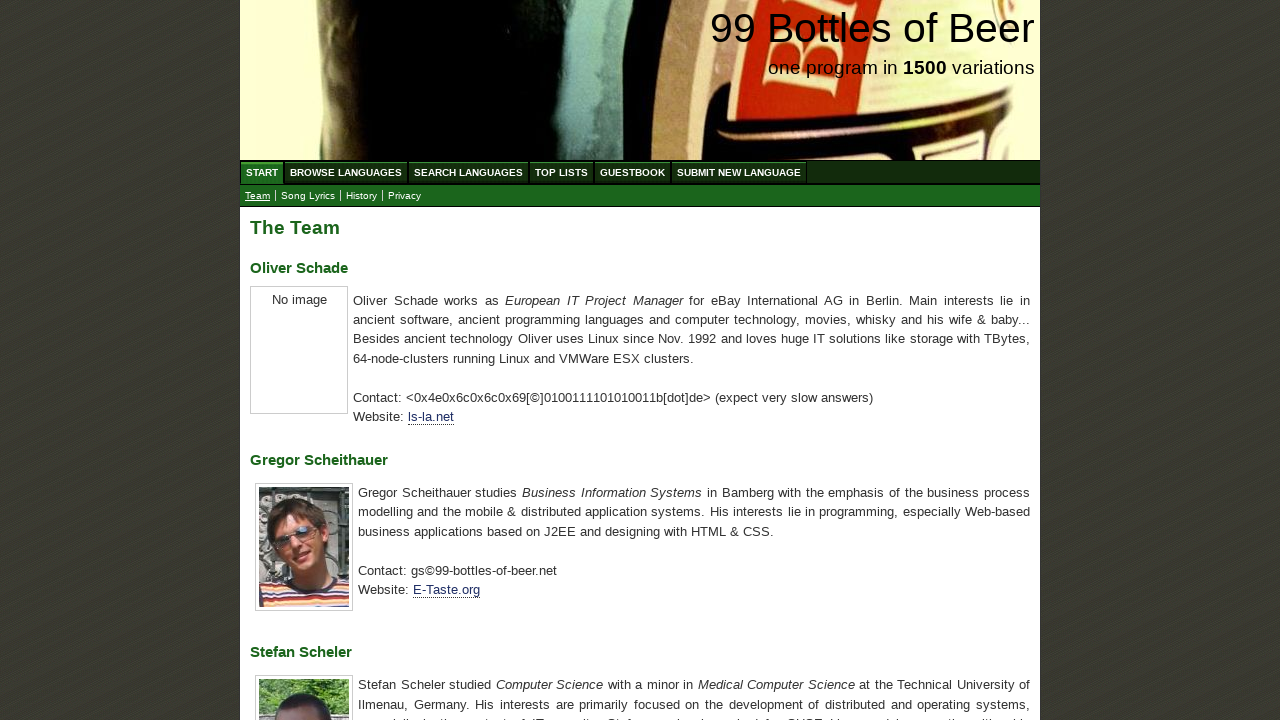

Team page loaded and author name headings appeared
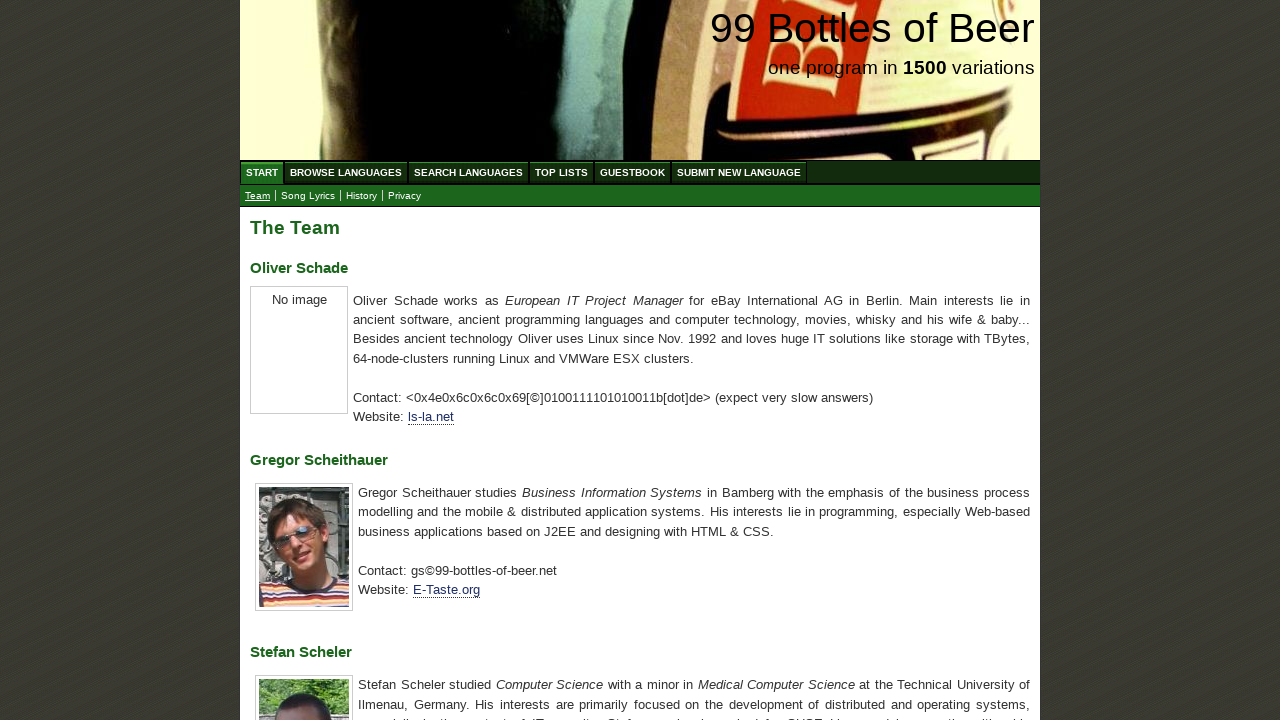

Retrieved all h3 elements containing author names
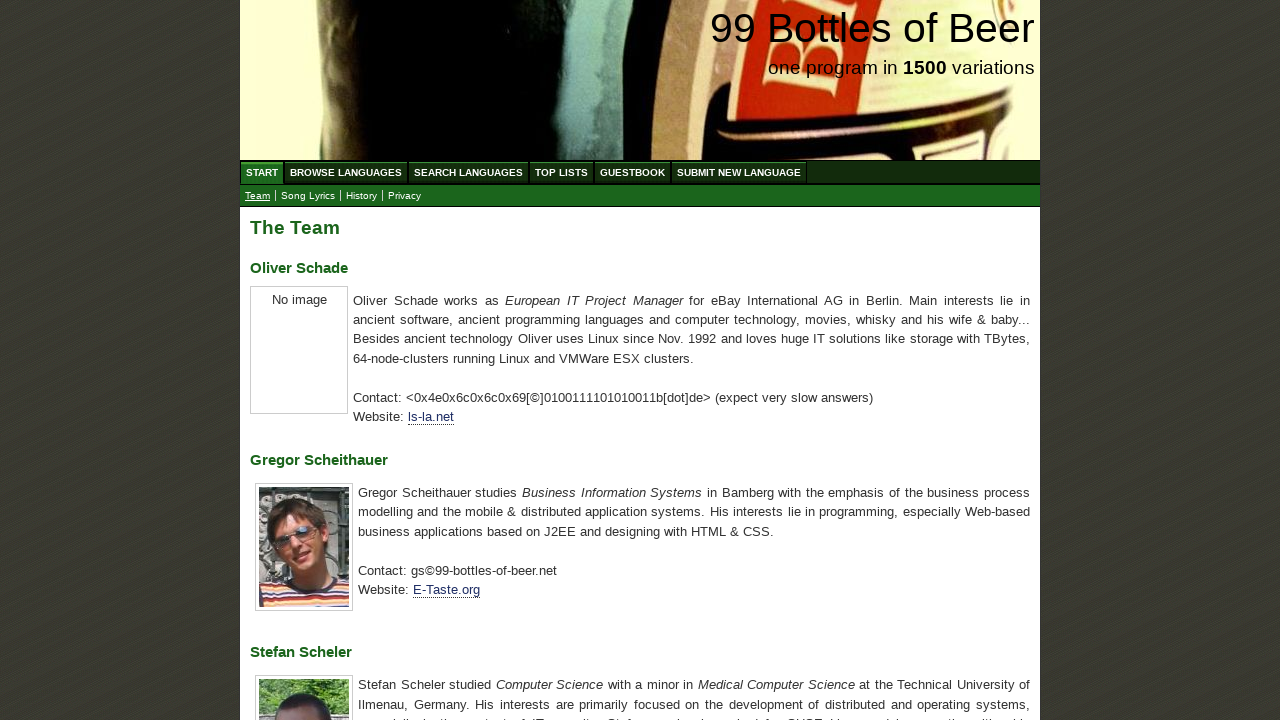

Extracted author names from elements
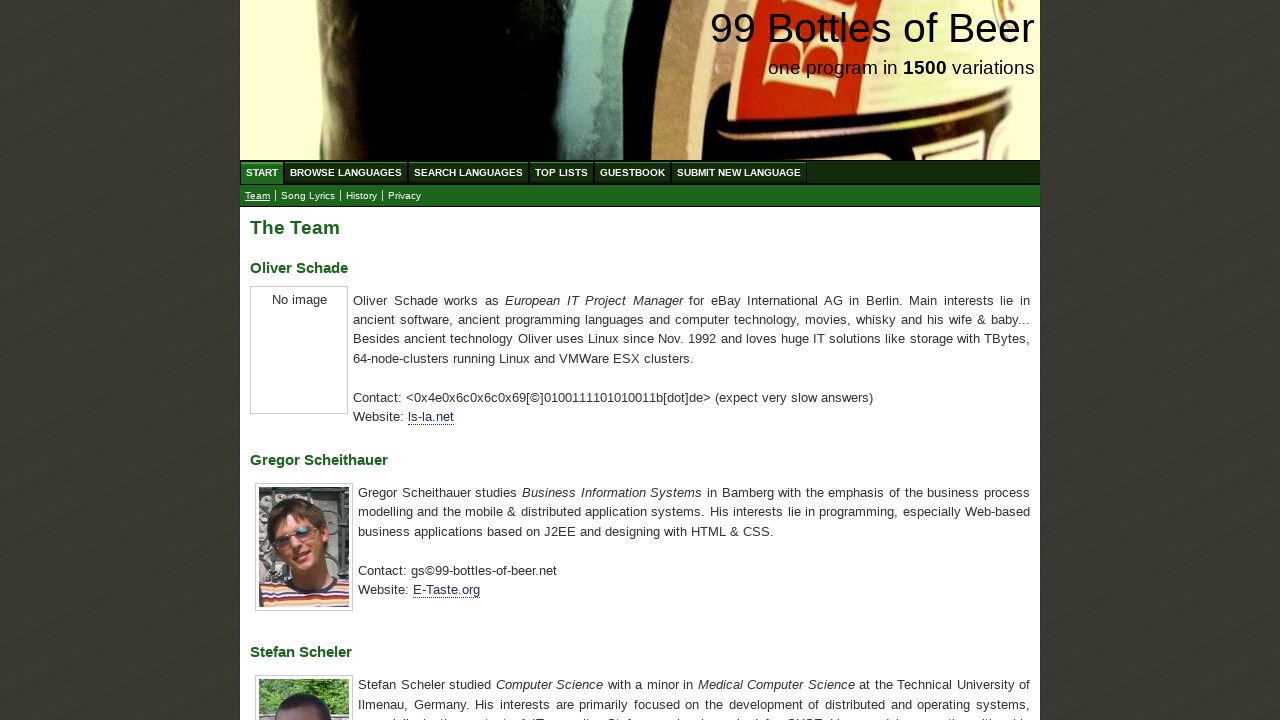

Defined expected author names list
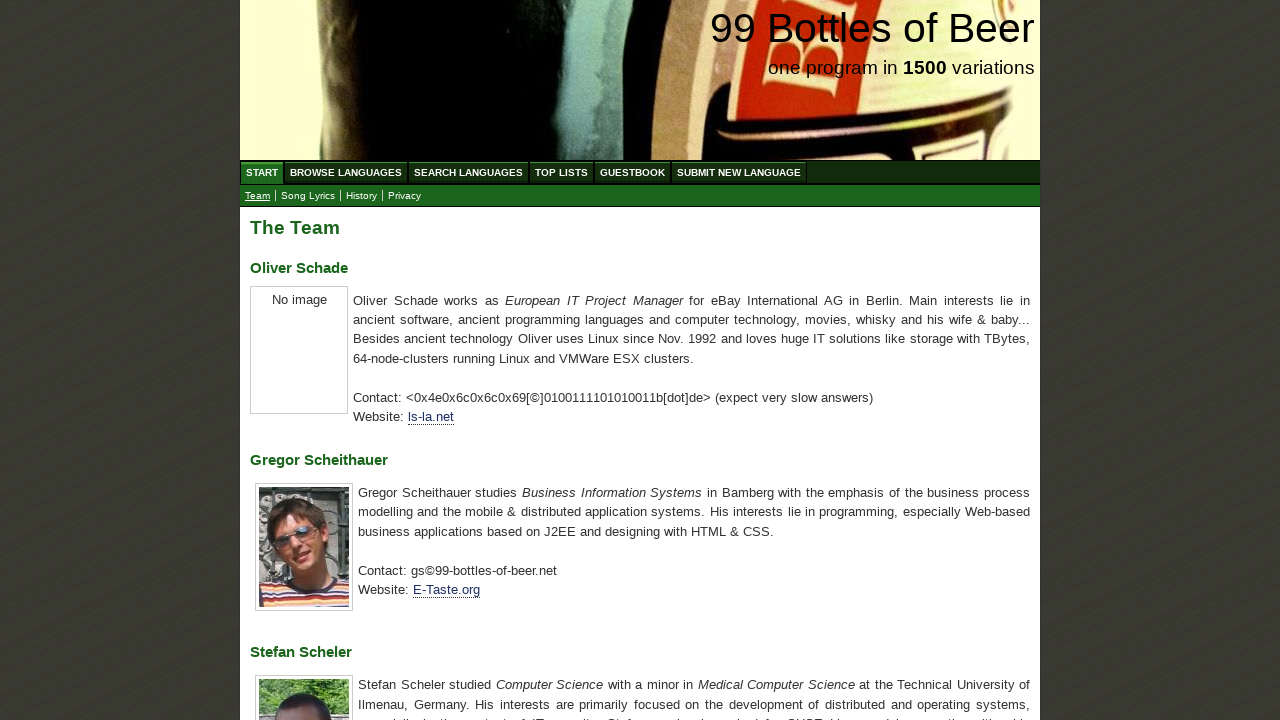

Verified that all three author names are displayed correctly: Oliver Schade, Gregor Scheithauer, Stefan Scheler
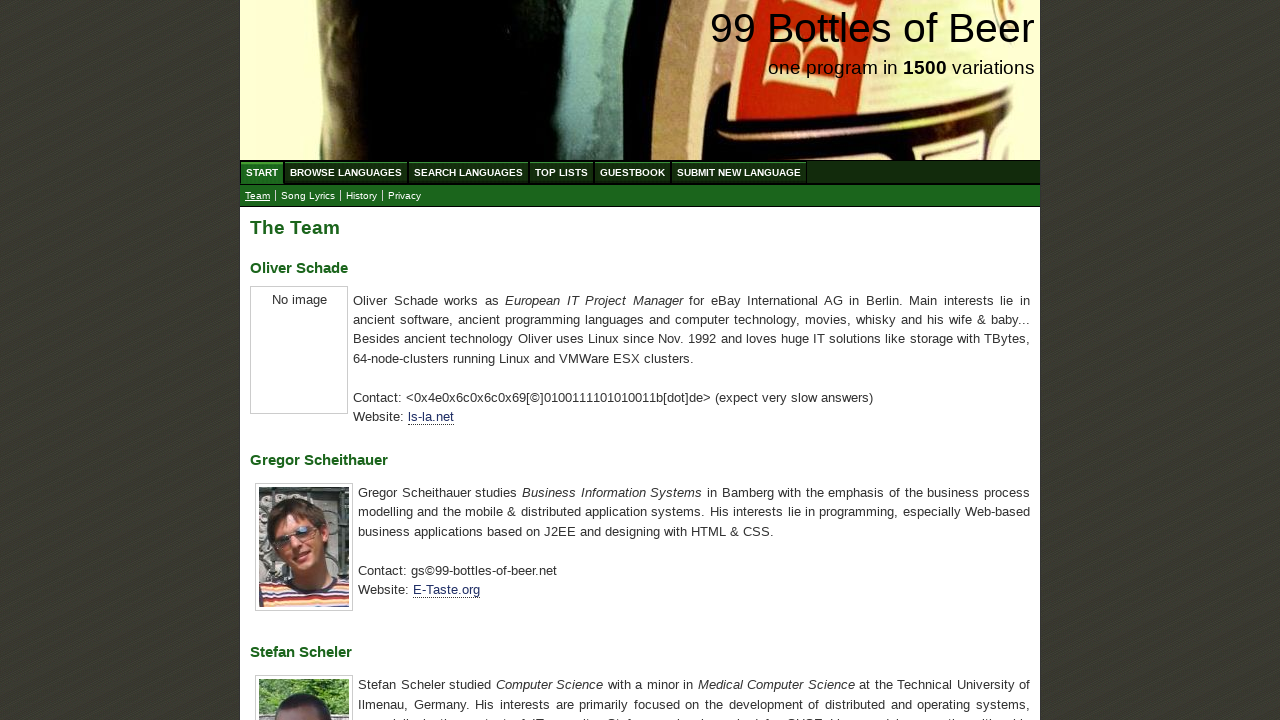

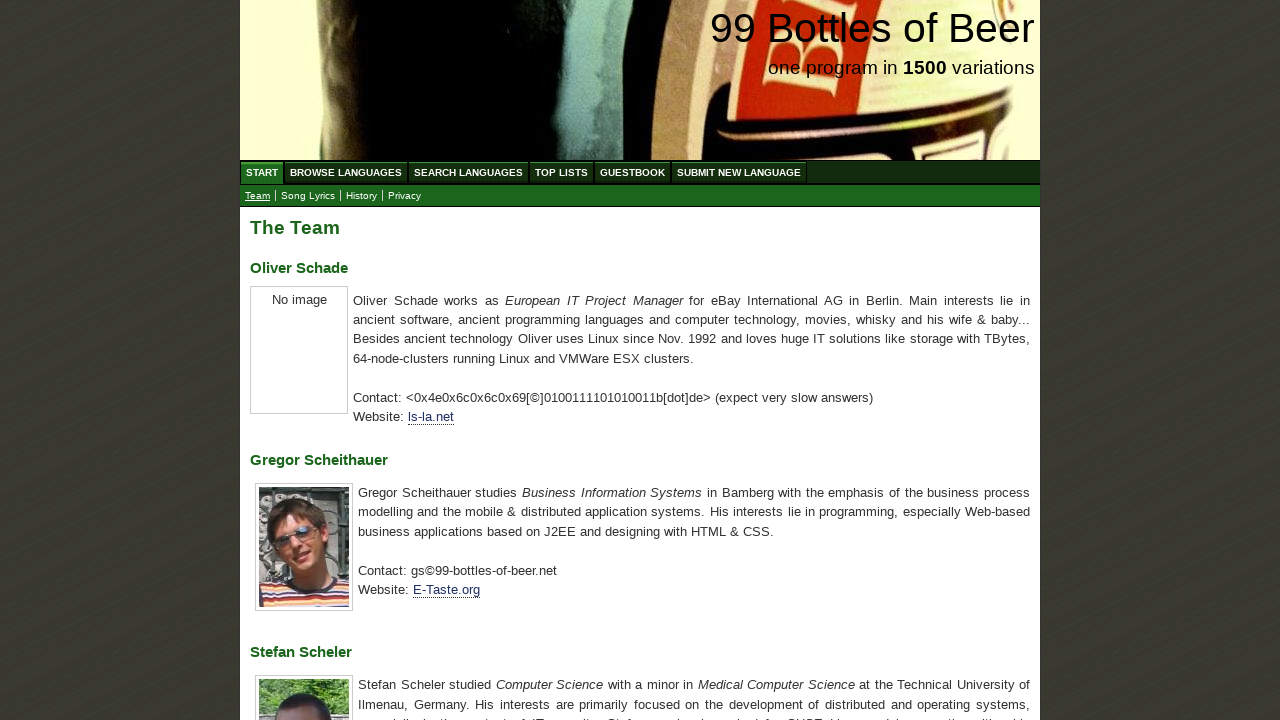